Tests JavaScript alert handling by triggering both standard alert and confirm dialogs, accepting the first and dismissing the second

Starting URL: https://rahulshettyacademy.com/AutomationPractice/

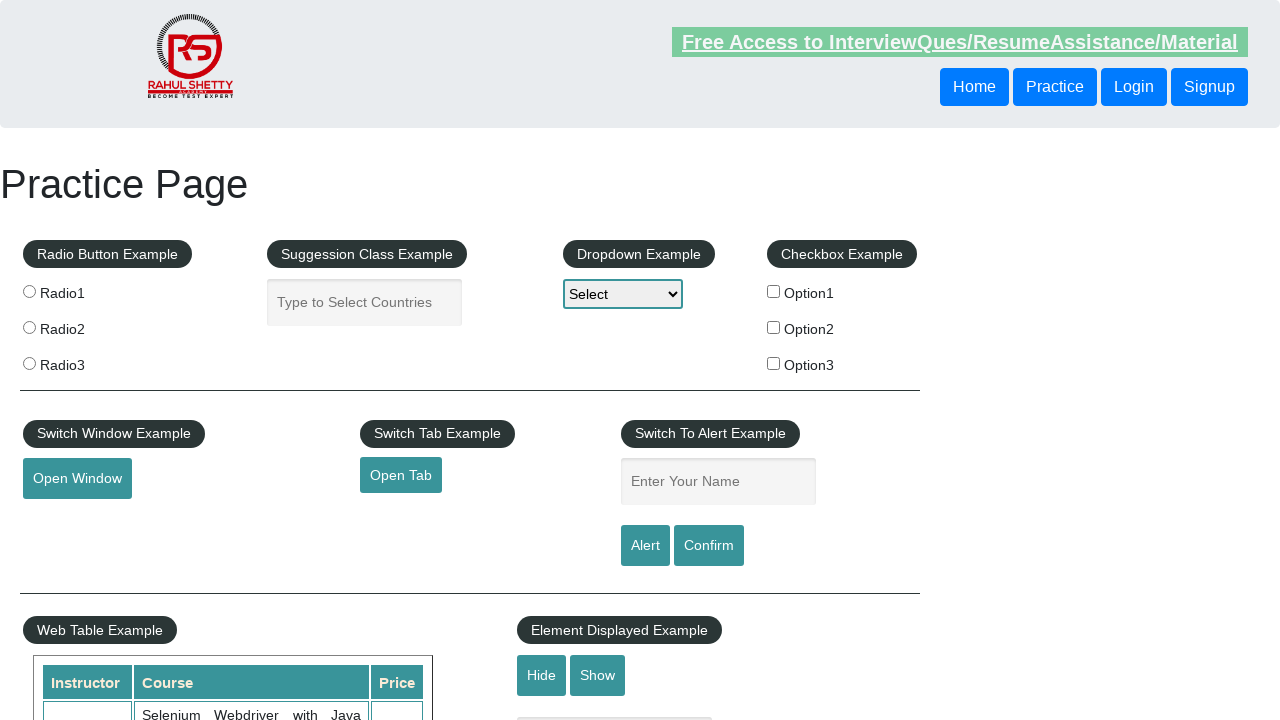

Filled name field with 'Naser Ahmad' for alert test on input[id='name']
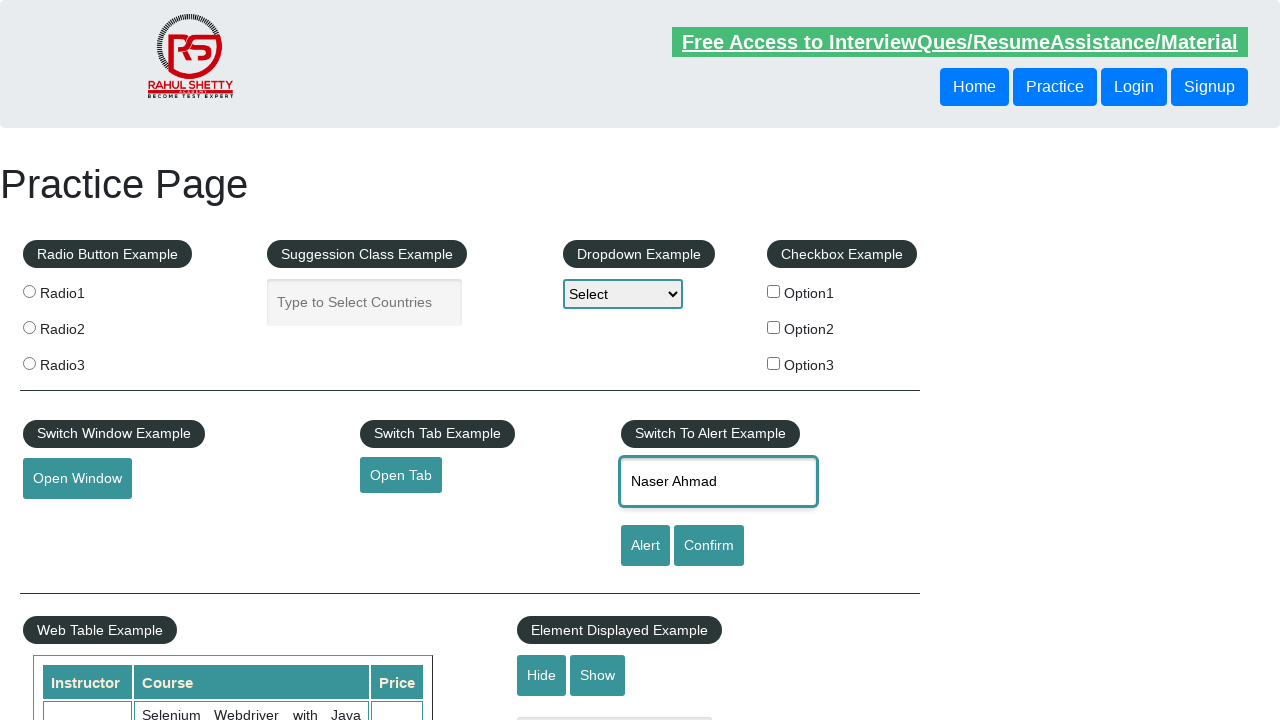

Clicked alert button to trigger standard alert dialog at (645, 546) on input[id='alertbtn']
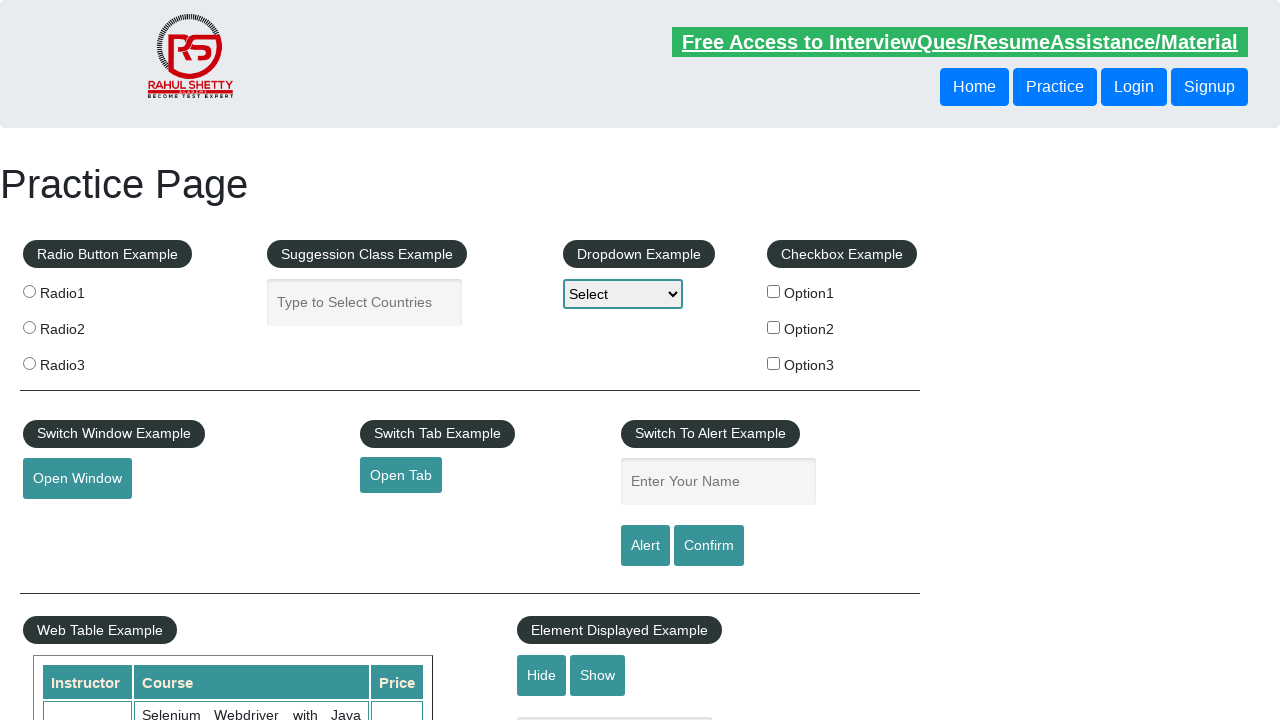

Accepted the alert dialog
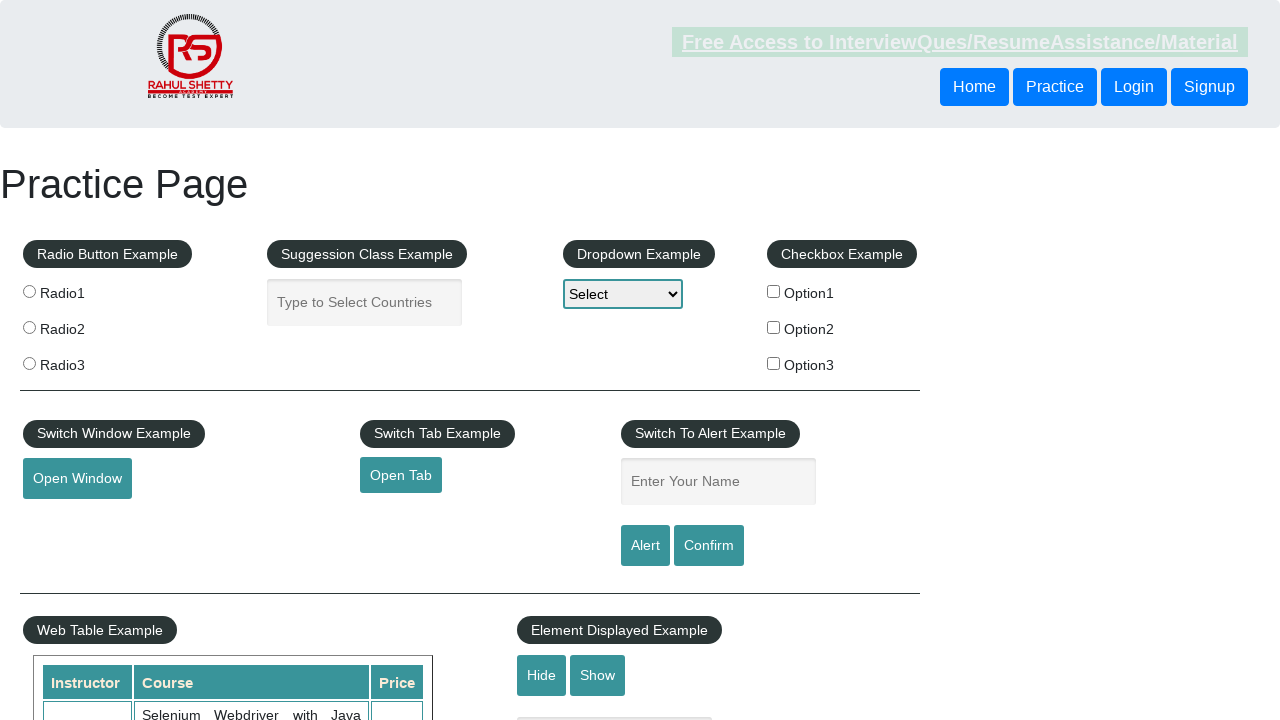

Filled name field with 'Naser Ahmad' for confirm test on input[id='name']
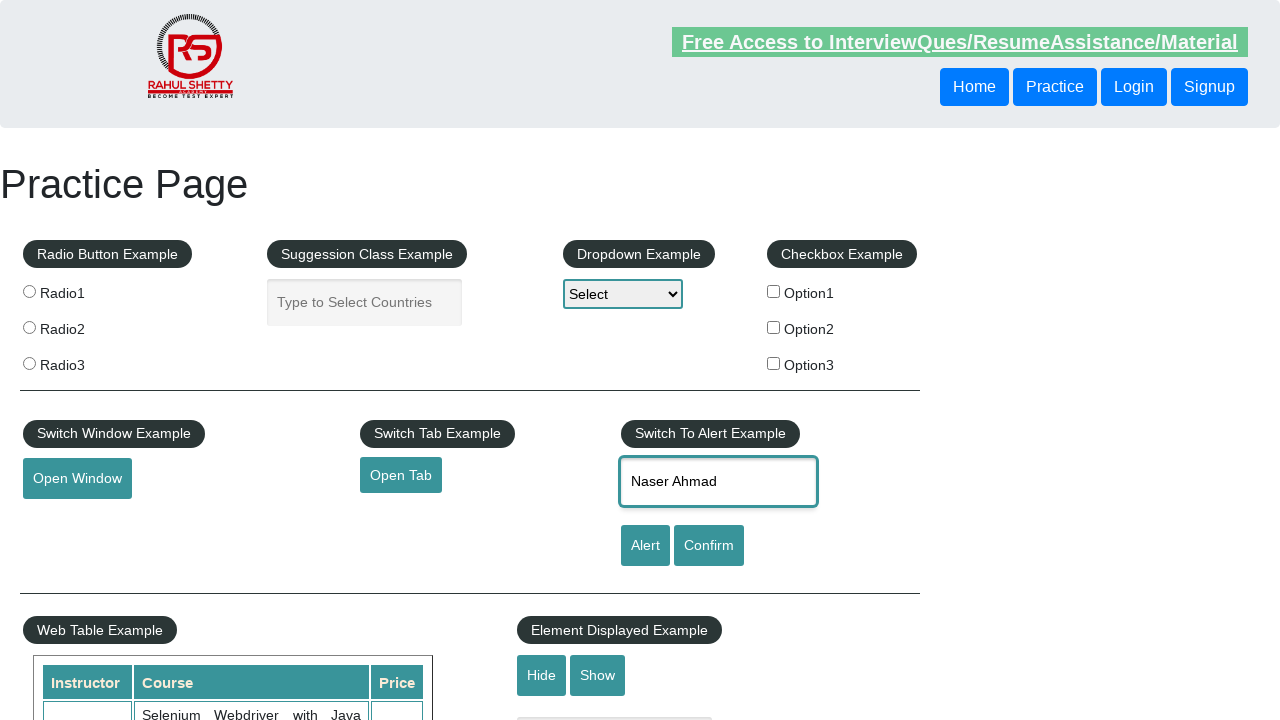

Clicked confirm button to trigger confirm dialog at (709, 546) on input[id='confirmbtn']
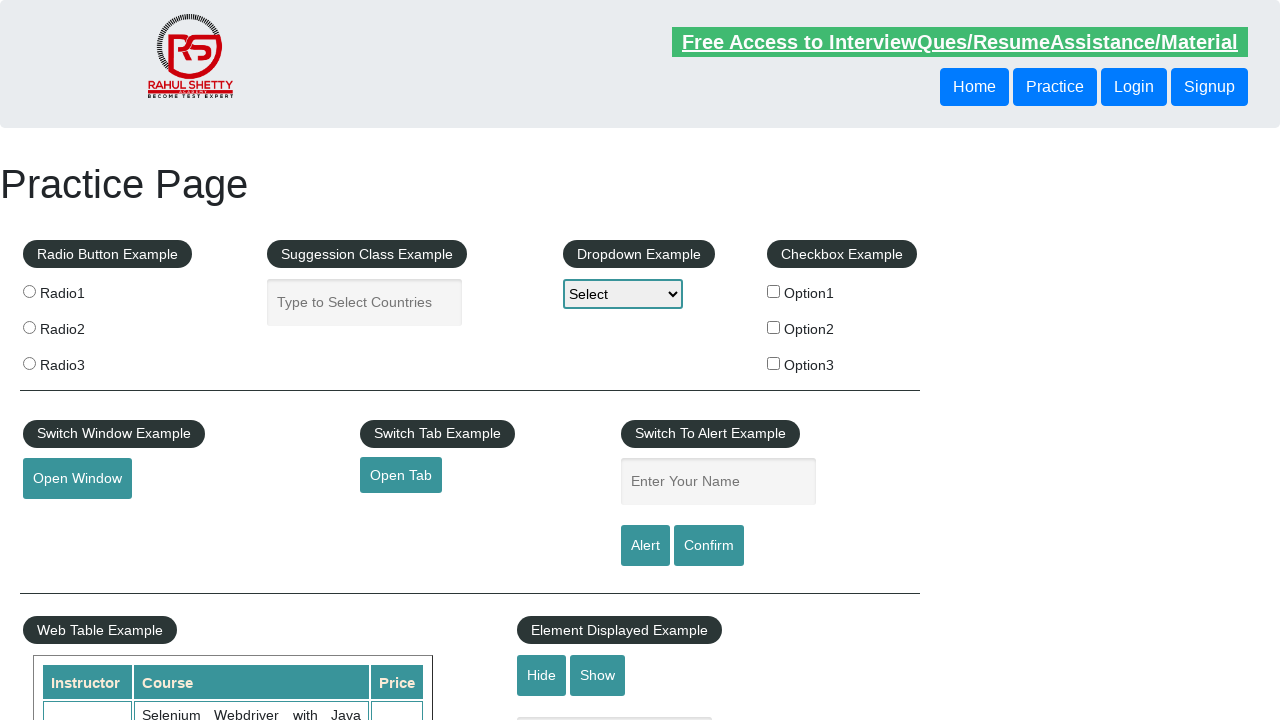

Dismissed the confirm dialog
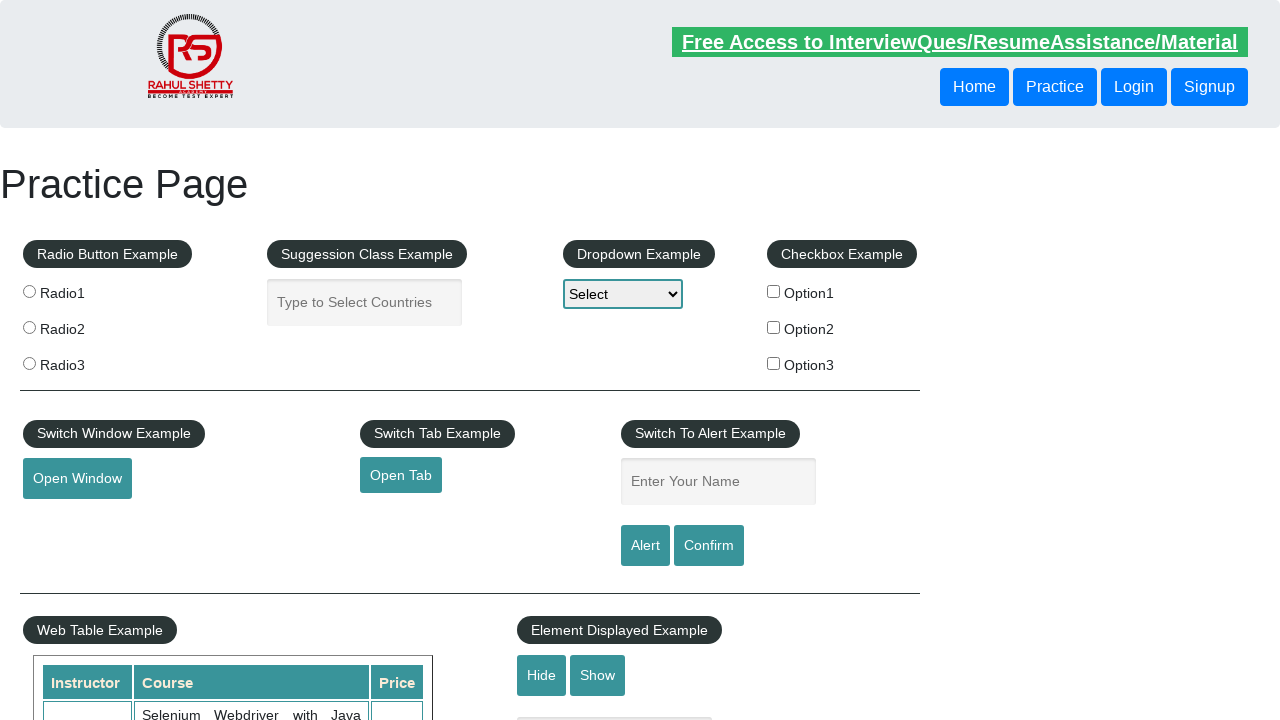

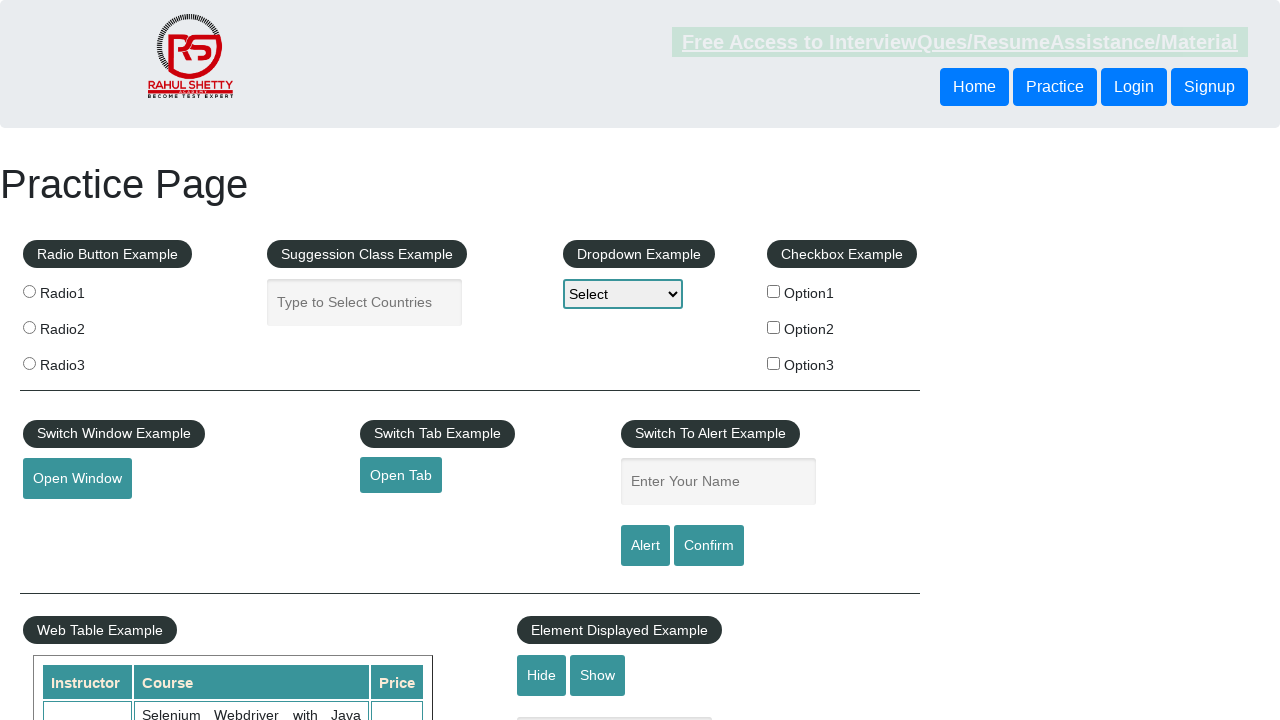